Navigates to the Calley auto-dialer app page and resizes the browser window to 1536x864 resolution

Starting URL: https://www.getcalley.com/best-auto-dialer-app/

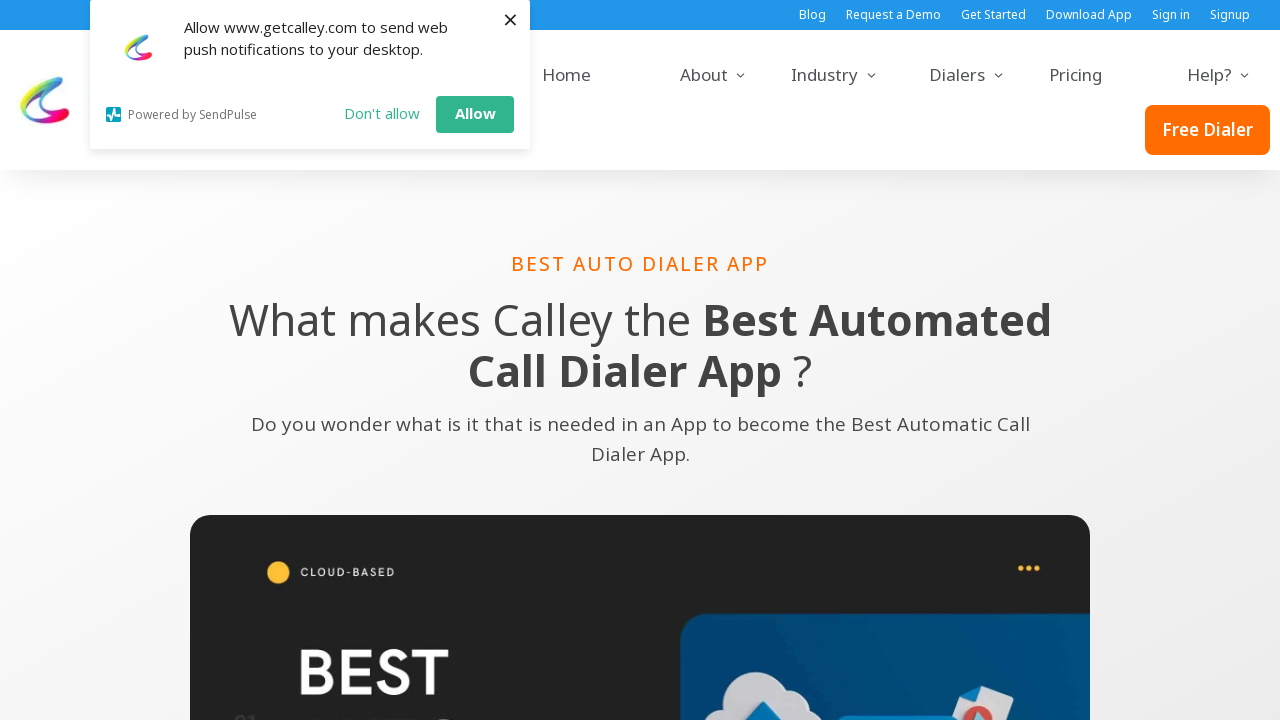

Resized browser window to 1536x864 resolution
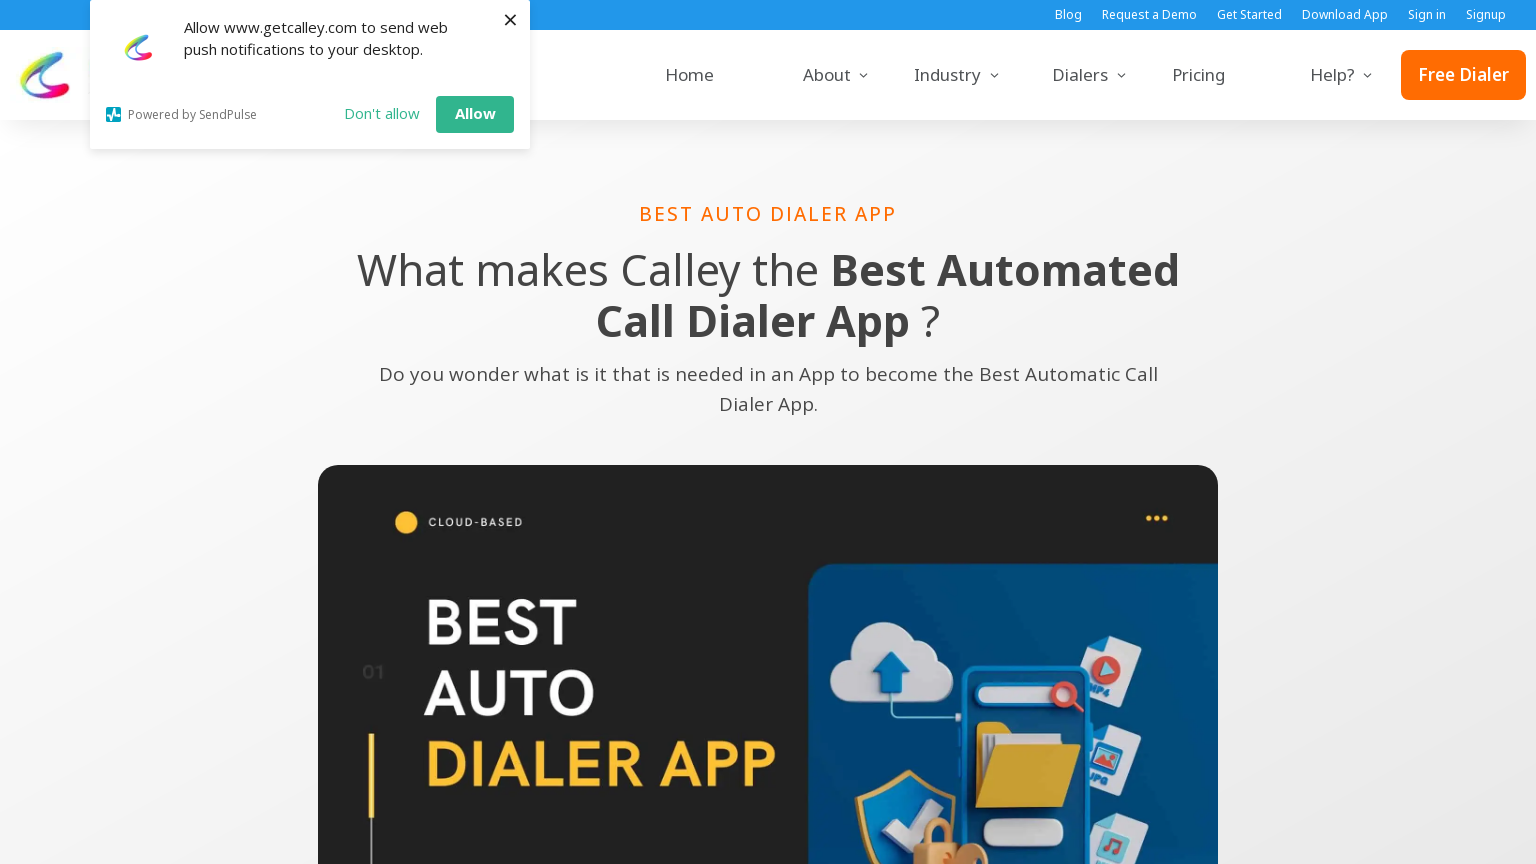

Waited for page to adjust to new viewport size
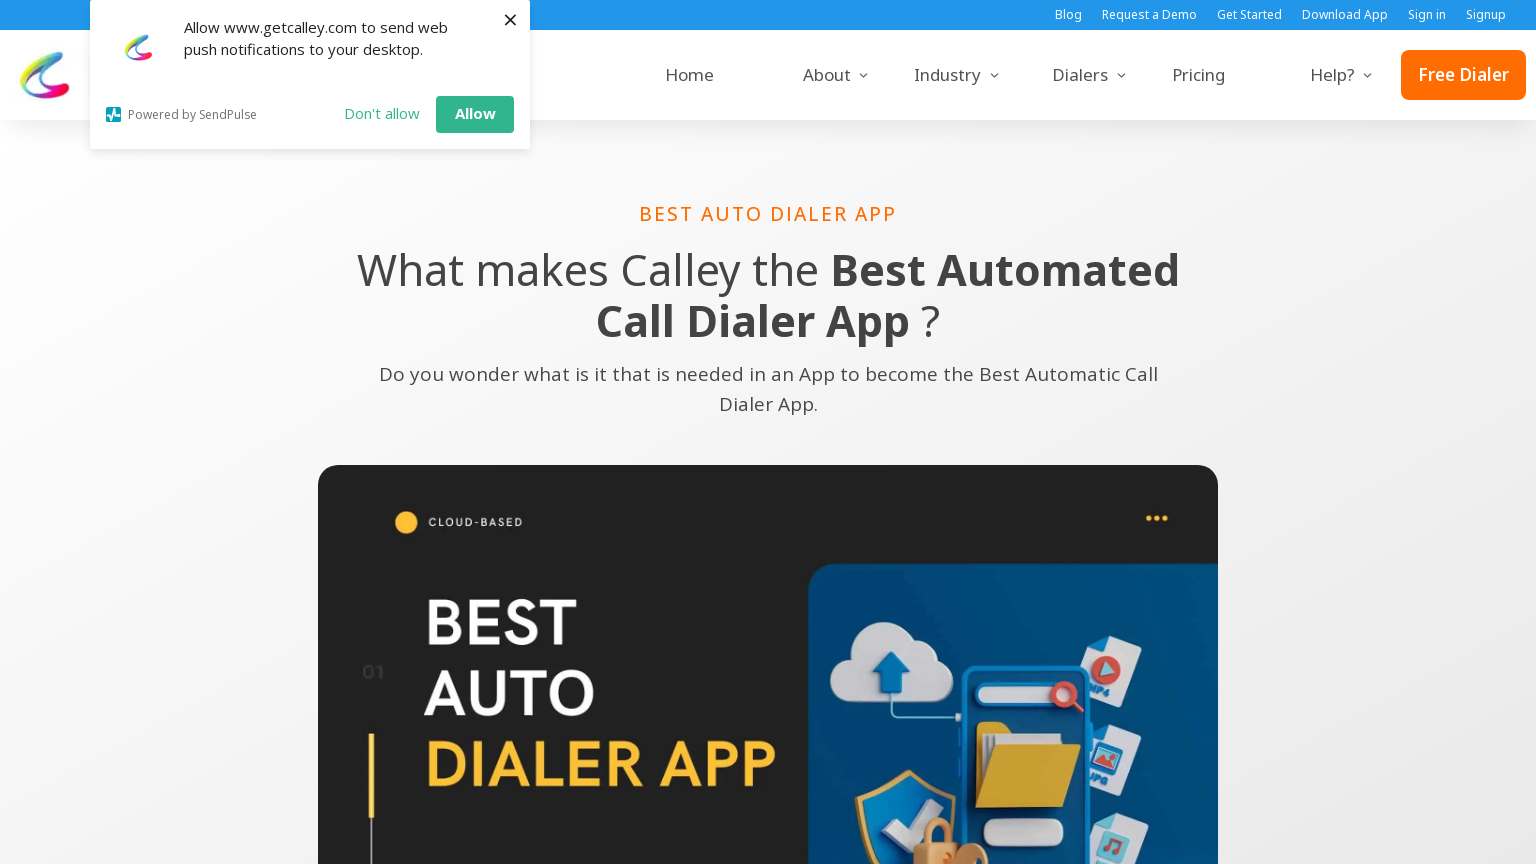

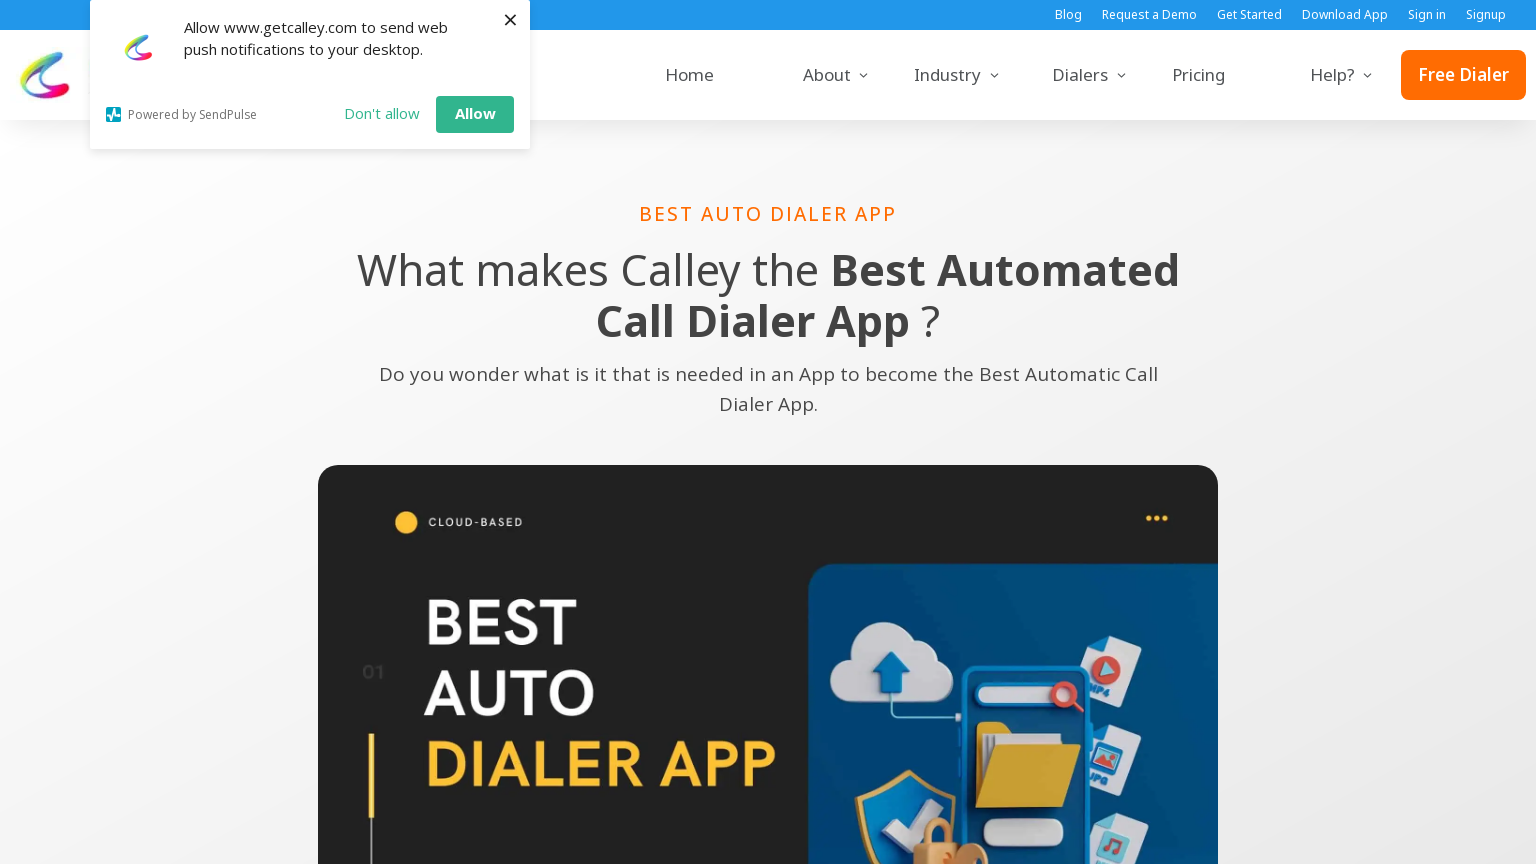